Tests handling a JavaScript confirm dialog by clicking a button to trigger it, reading the text, and dismissing it with Cancel.

Starting URL: https://v1.training-support.net/selenium/javascript-alerts

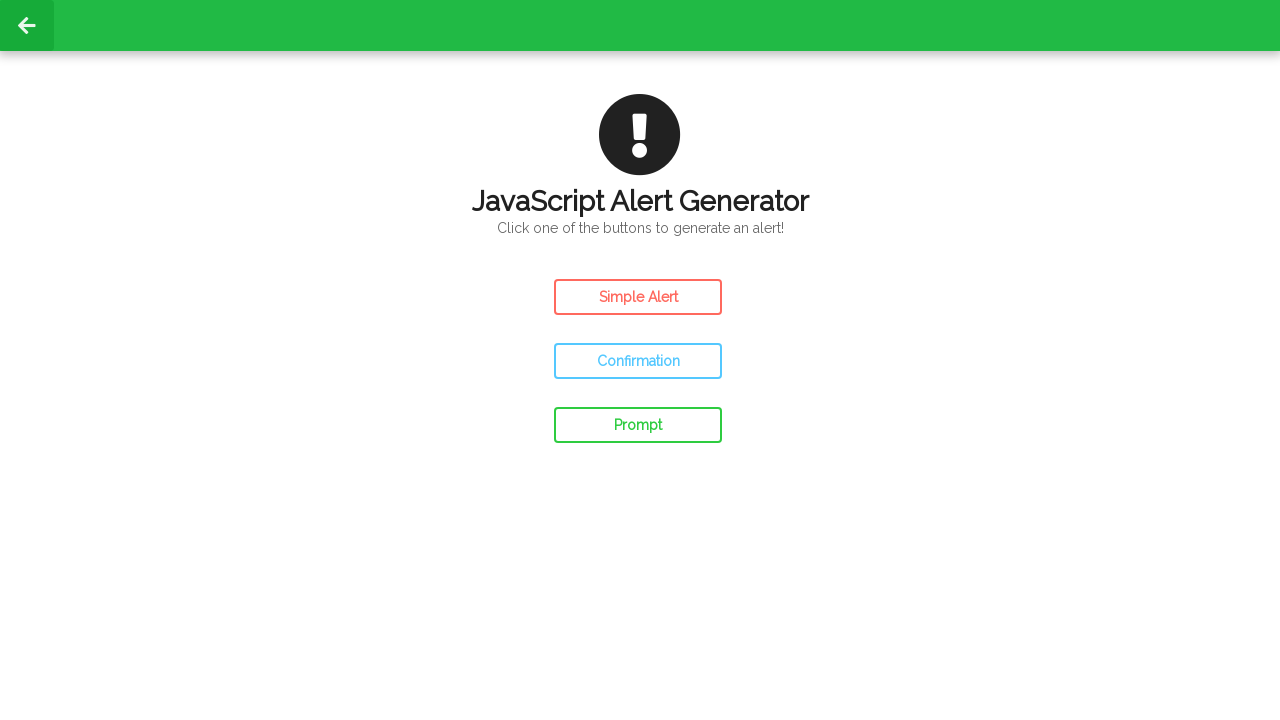

Set up dialog handler to capture and dismiss confirm alerts
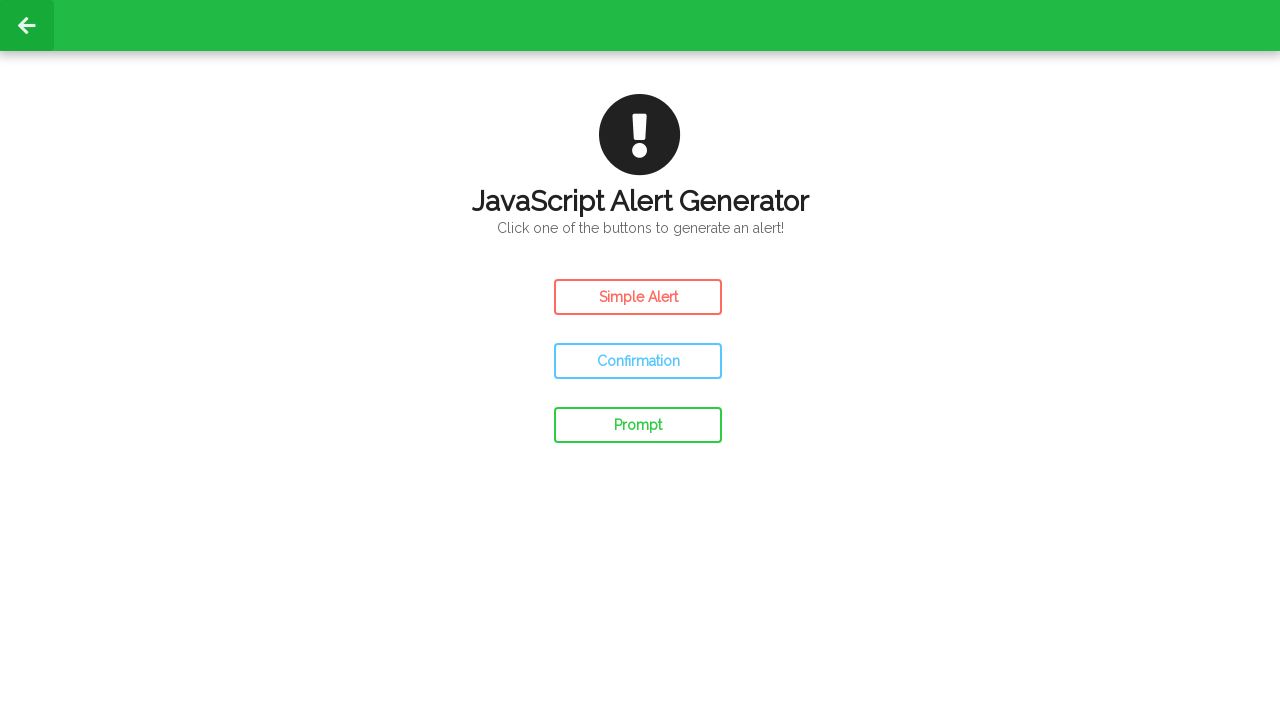

Clicked the Confirm Alert button to trigger JavaScript confirm dialog at (638, 361) on #confirm
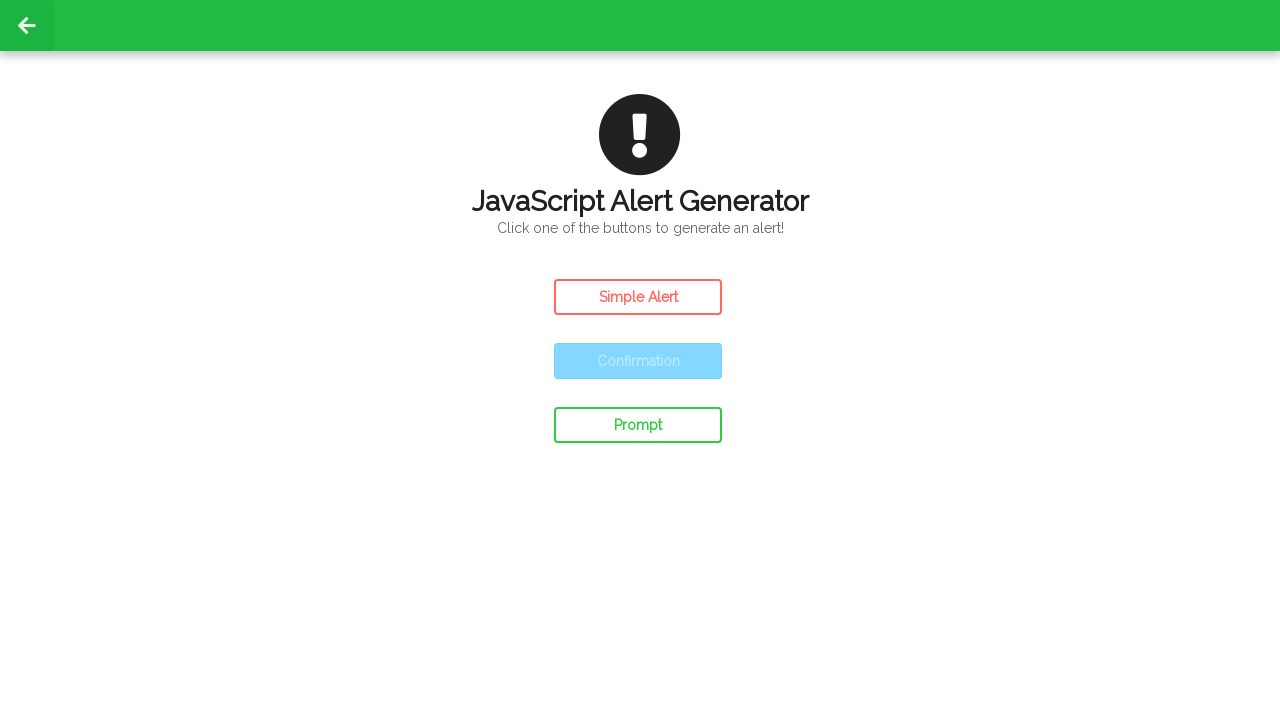

Waited 500ms to ensure dialog was handled and dismissed
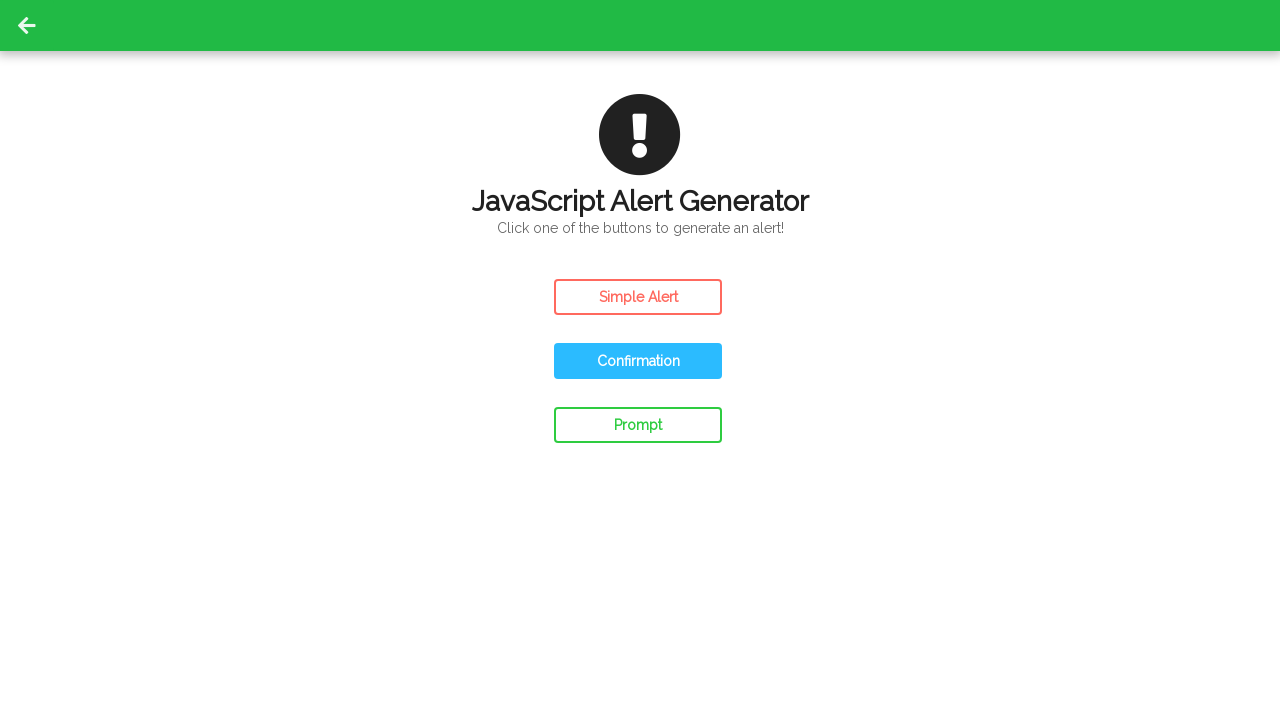

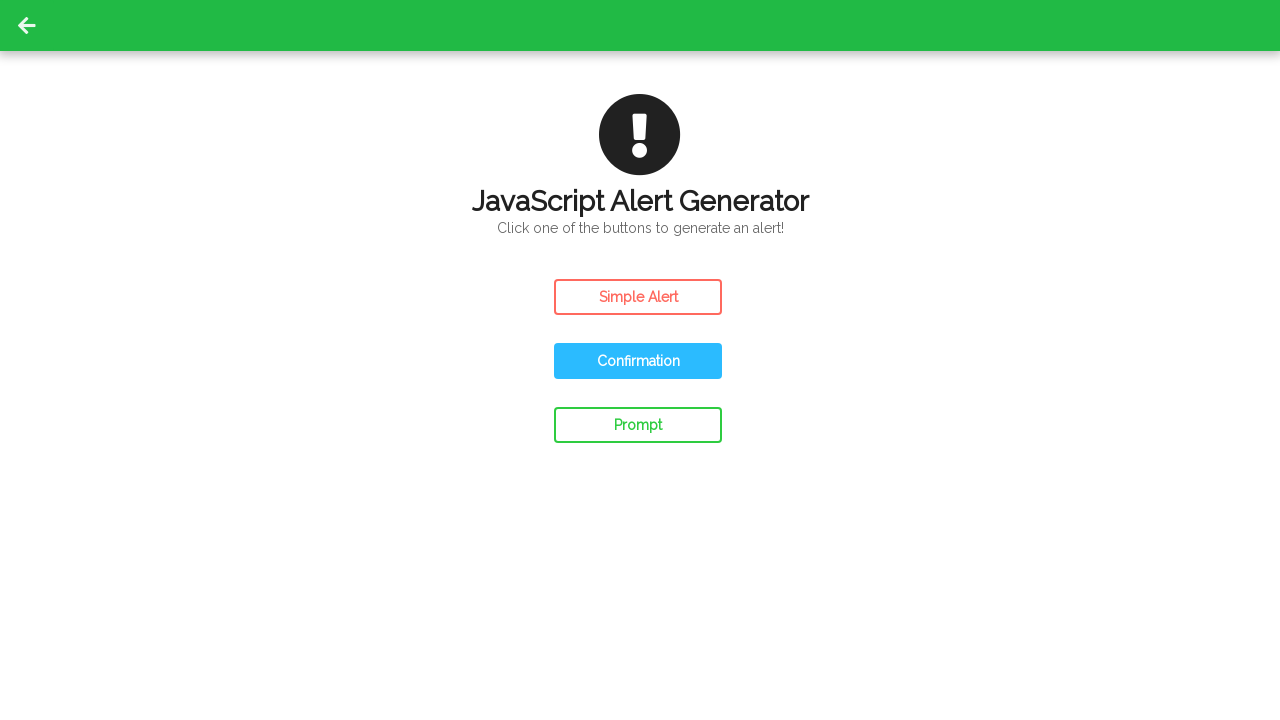